Navigates to Playwright documentation homepage, clicks the "Get started" link, and verifies the Installation heading is visible

Starting URL: https://playwright.dev/

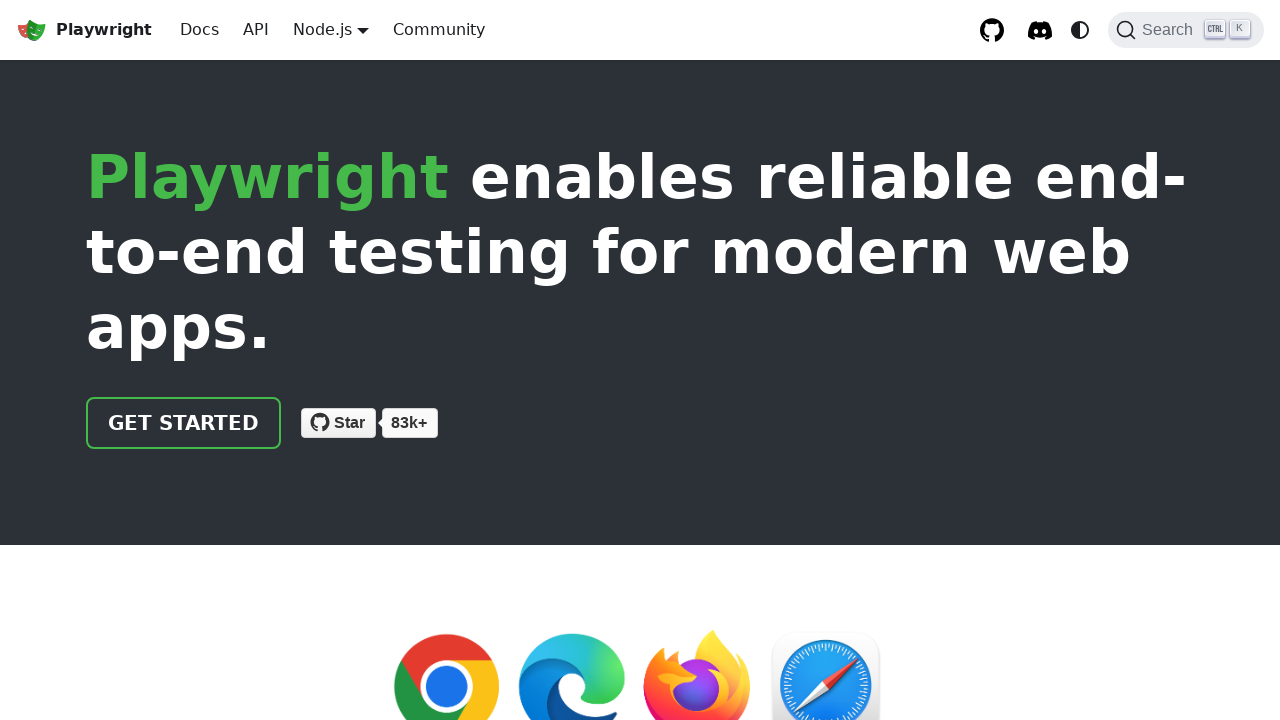

Navigated to Playwright documentation homepage
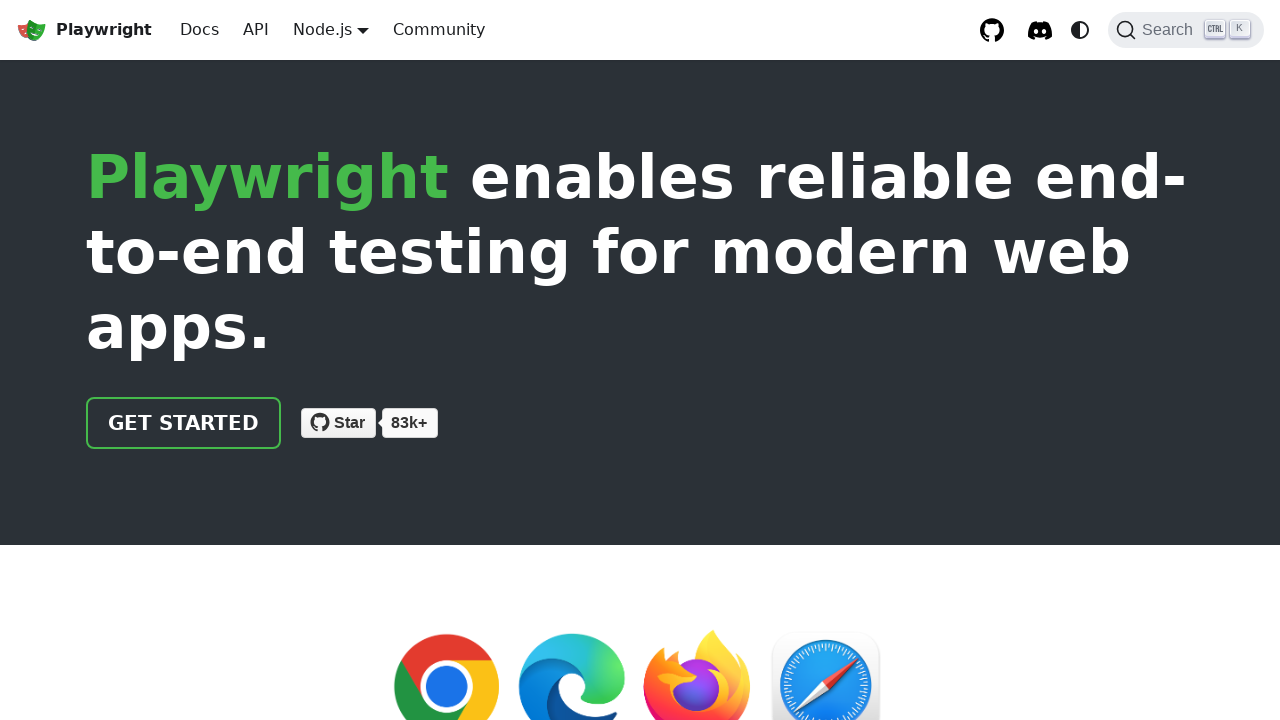

Clicked the 'Get started' link at (184, 423) on internal:role=link[name="Get started"i]
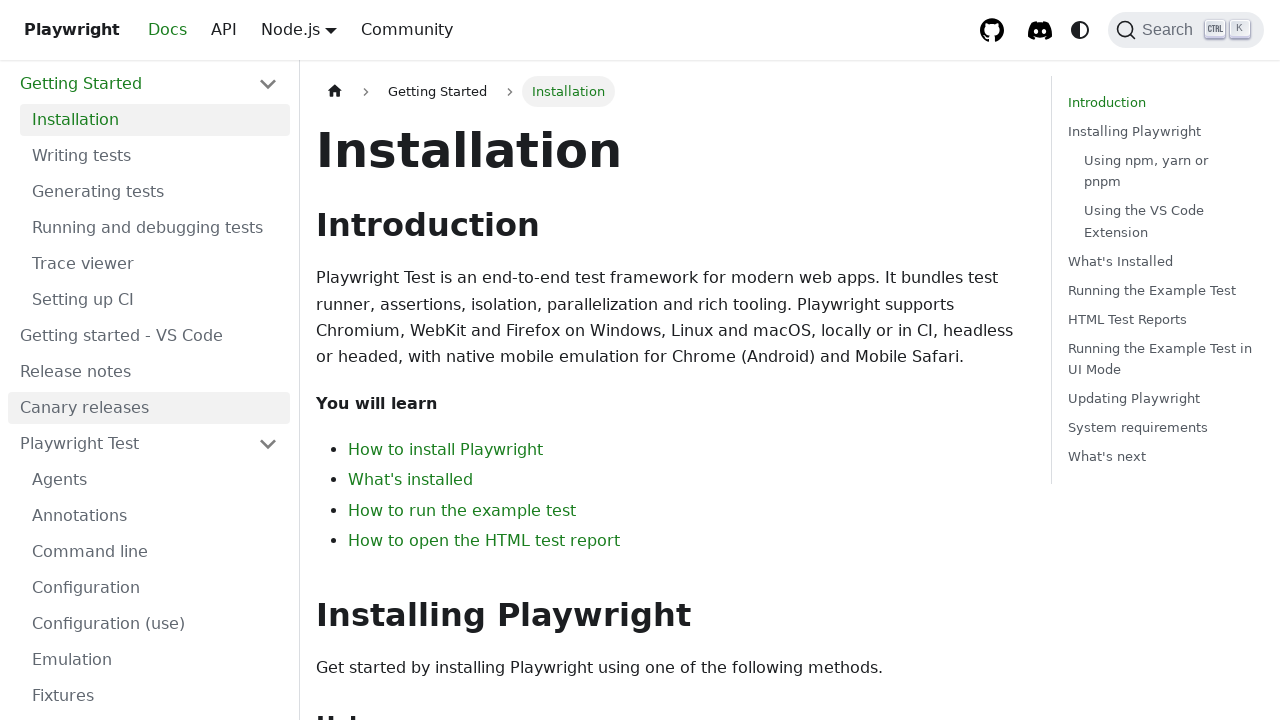

Verified the Installation heading is visible
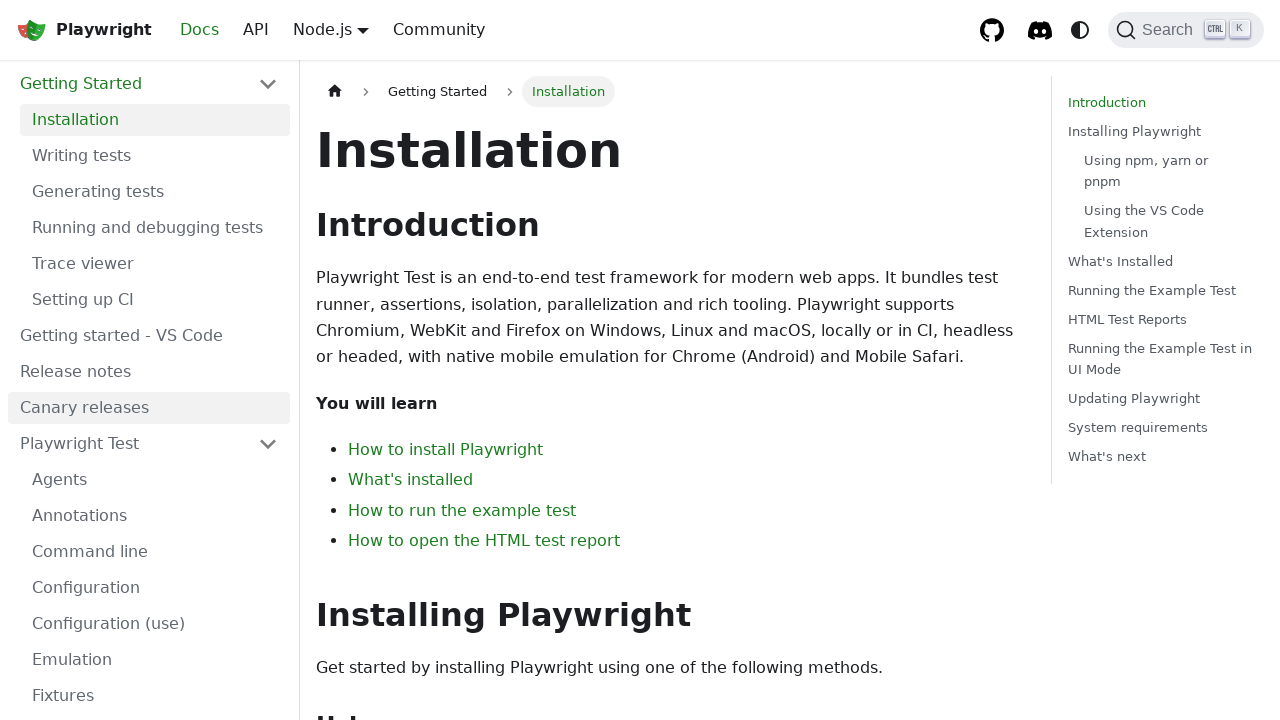

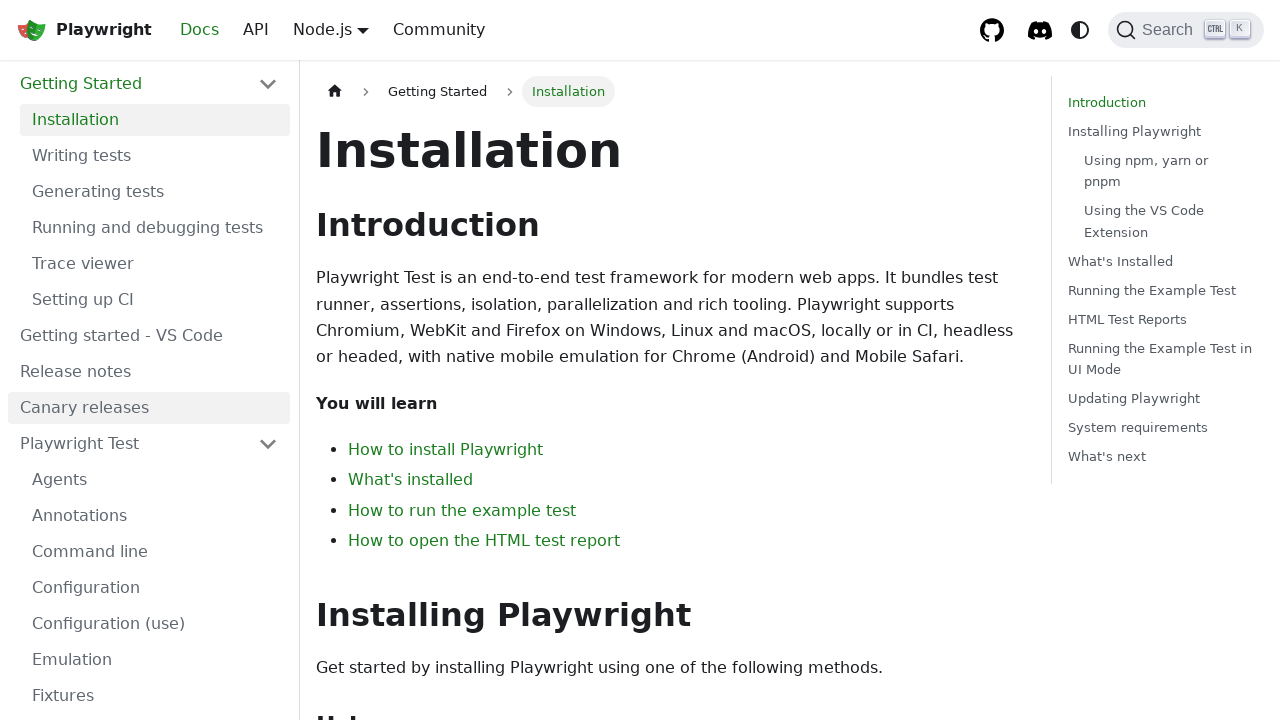